Tests a booking system by waiting for a specific price to appear, clicking book, and solving a mathematical problem to complete the booking

Starting URL: http://suninjuly.github.io/explicit_wait2.html

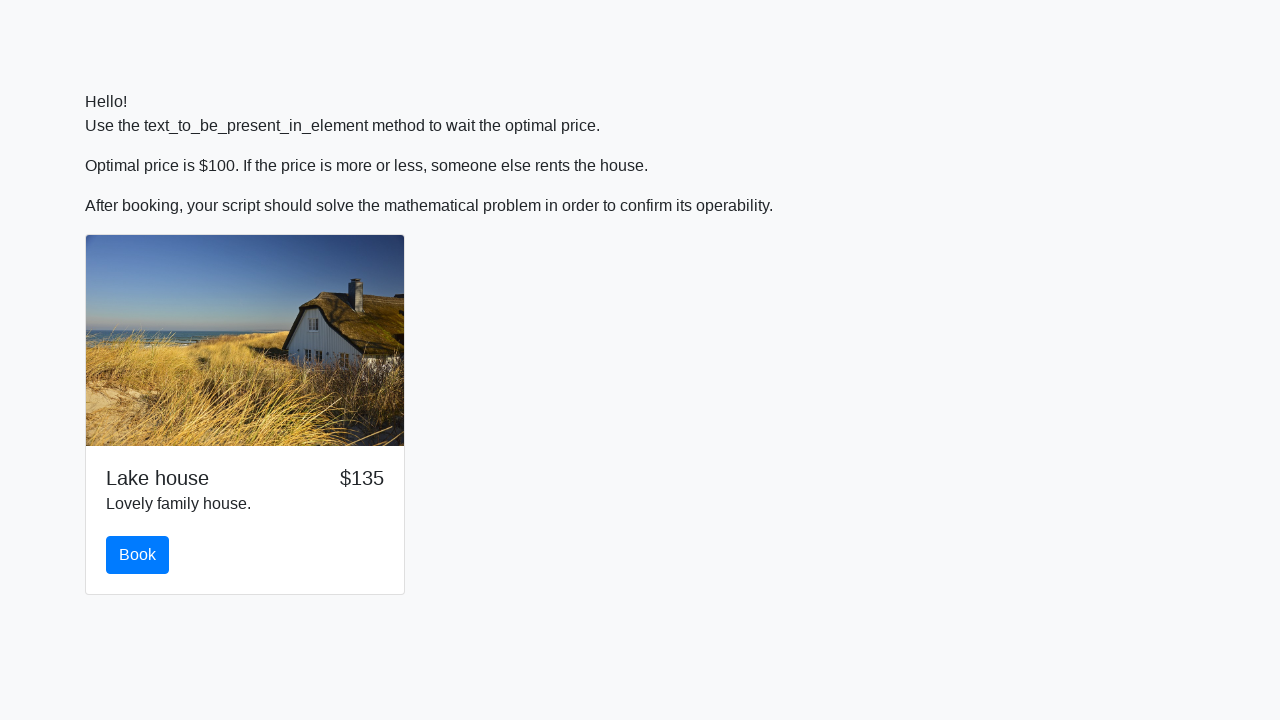

Waited for price to reach $100
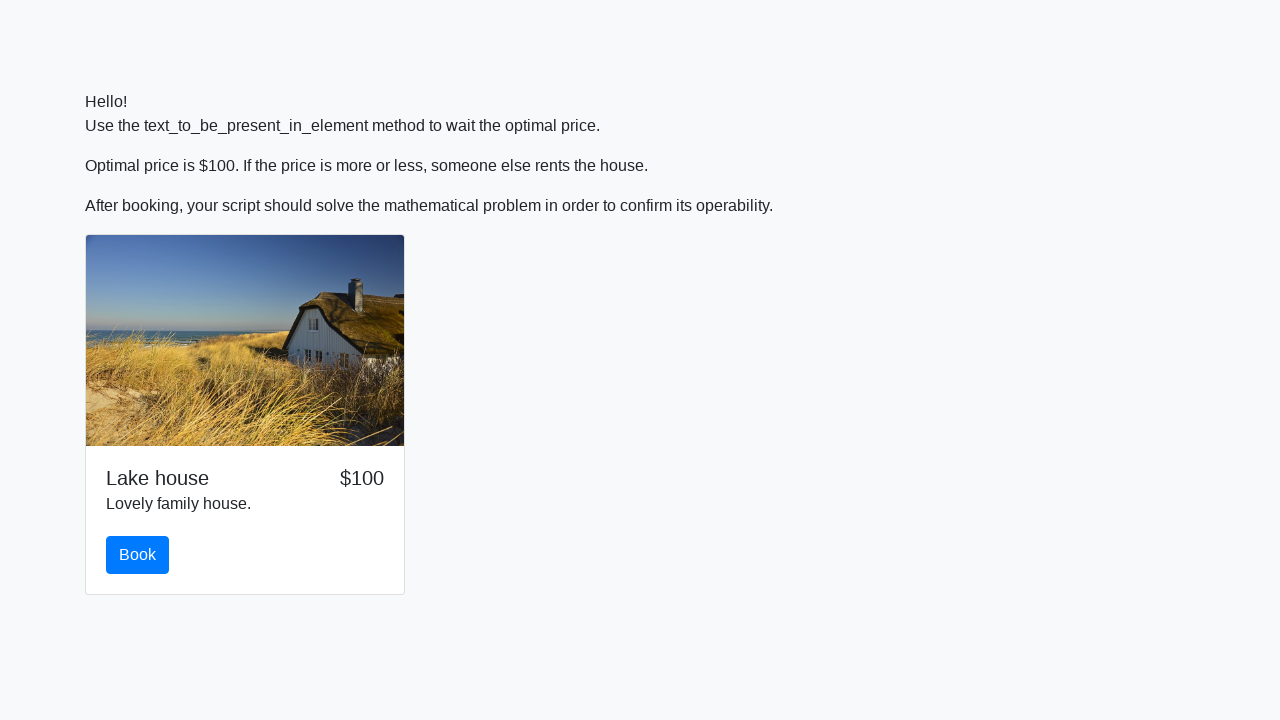

Clicked the book button at (138, 555) on #book
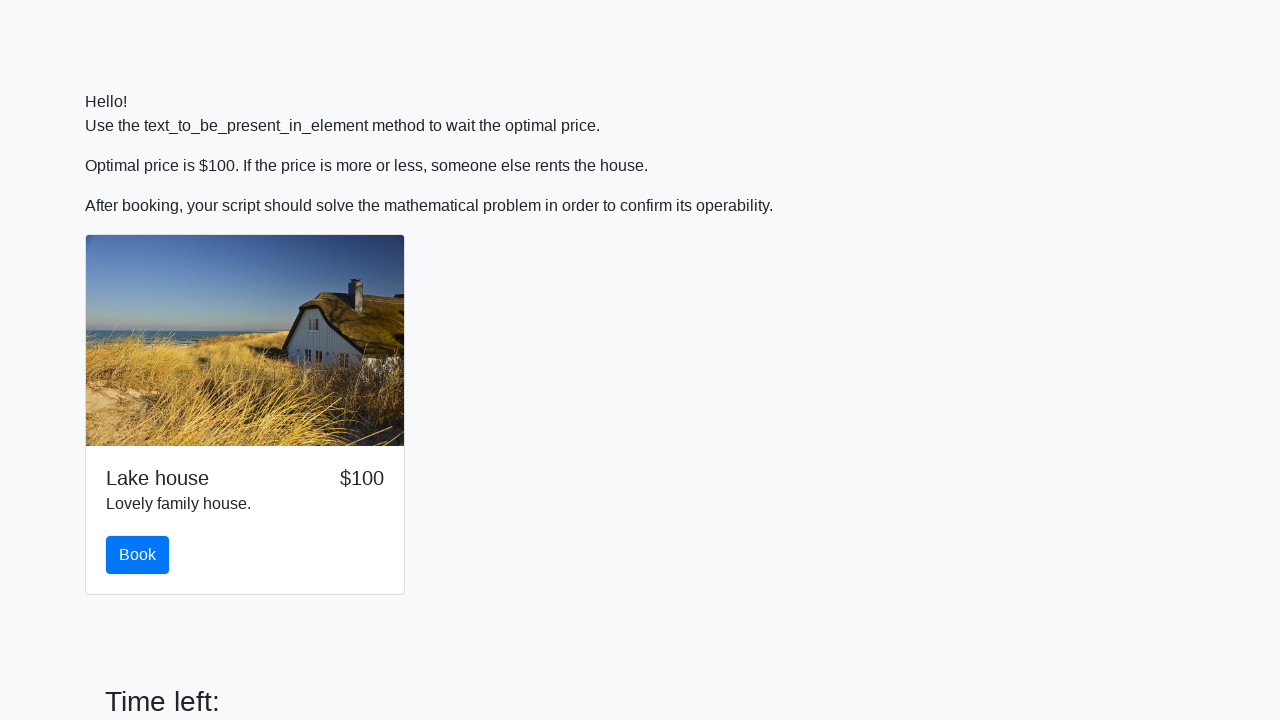

Retrieved input value: 469
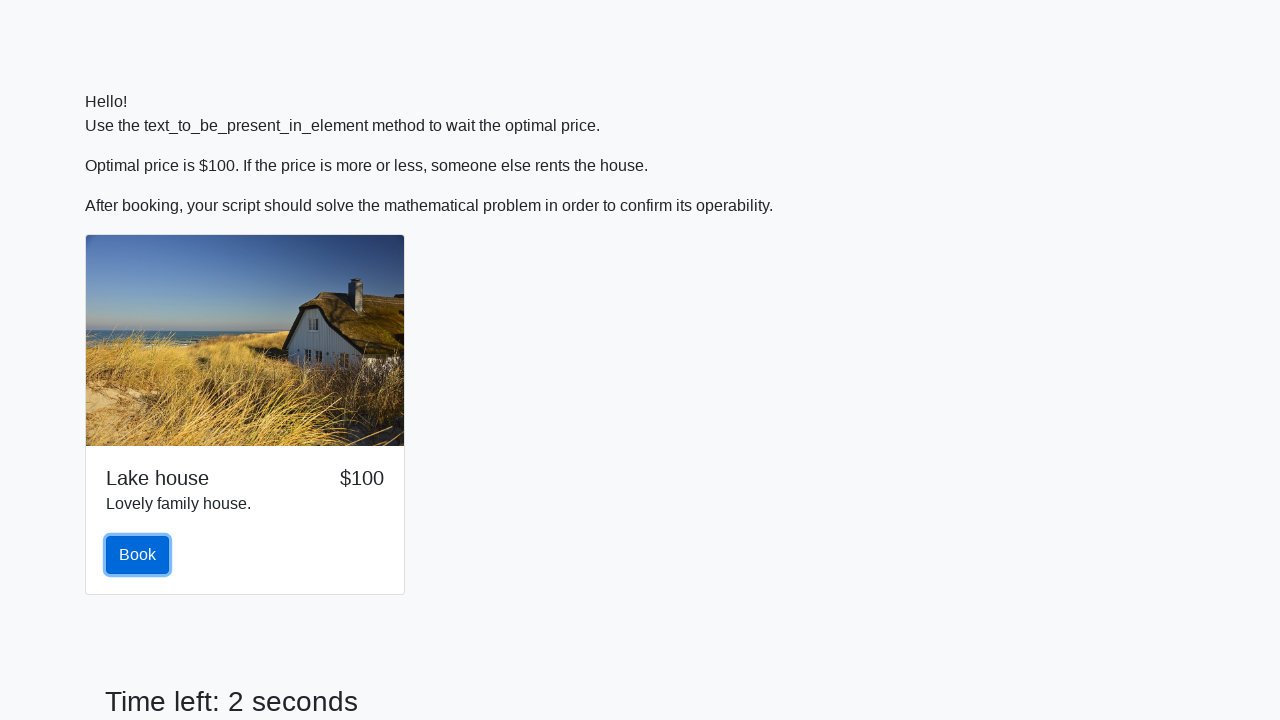

Calculated mathematical result: 2.242833895432044
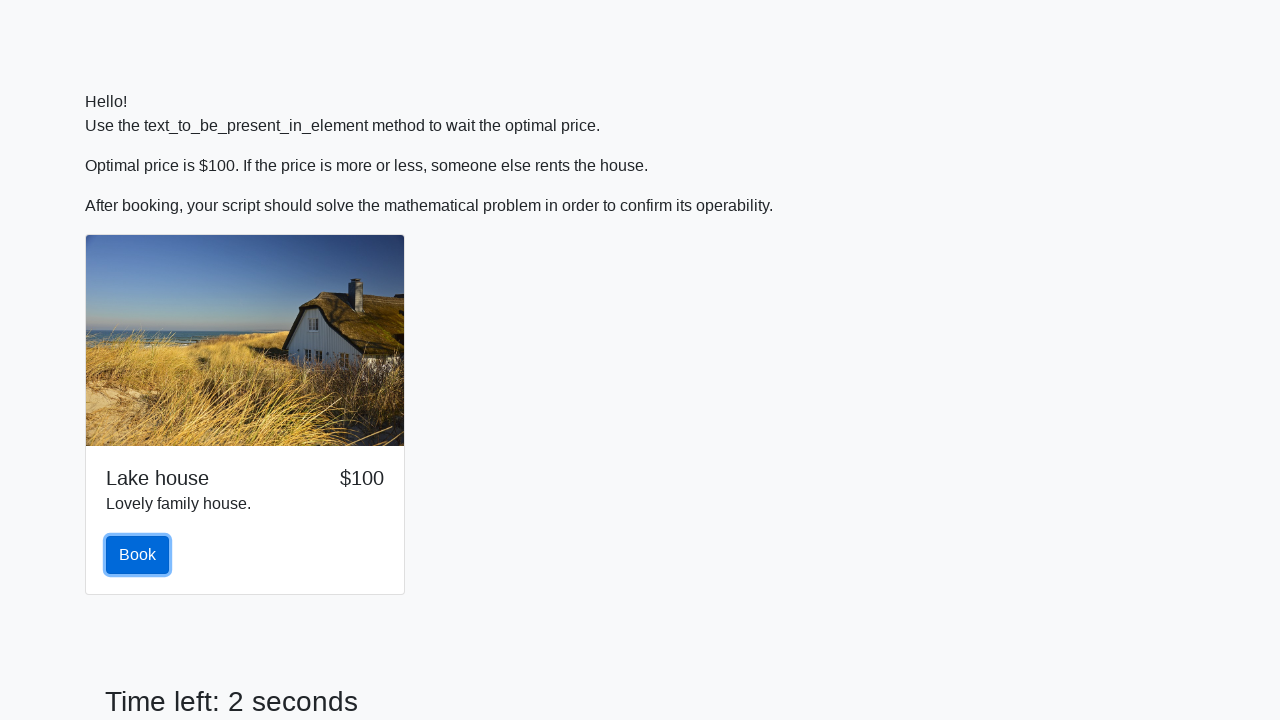

Filled answer field with calculated value on #answer
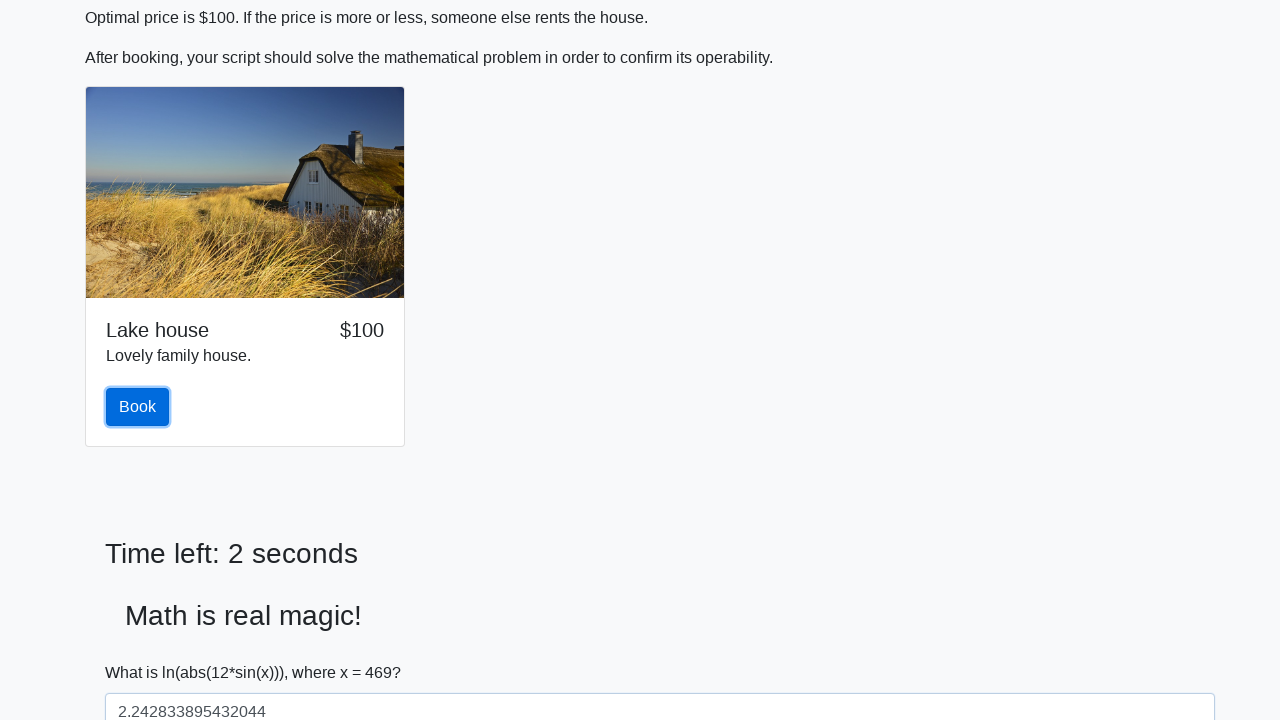

Clicked submit button to complete booking at (143, 651) on #solve
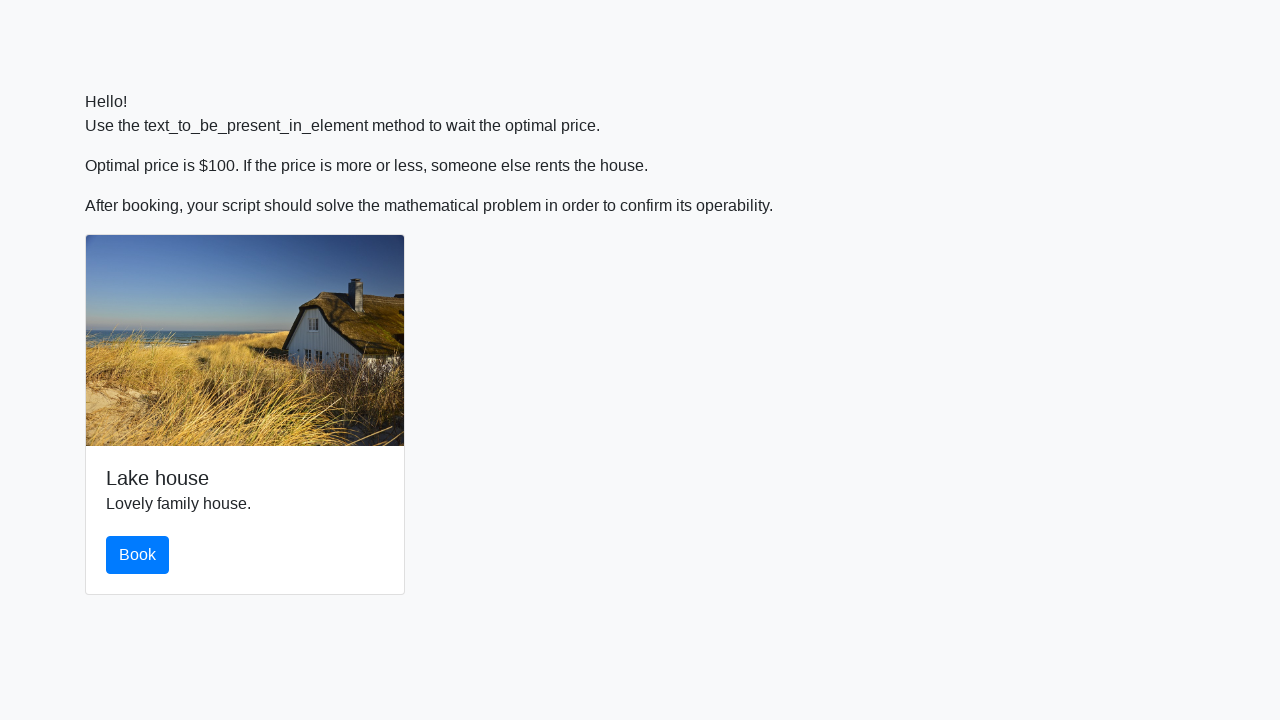

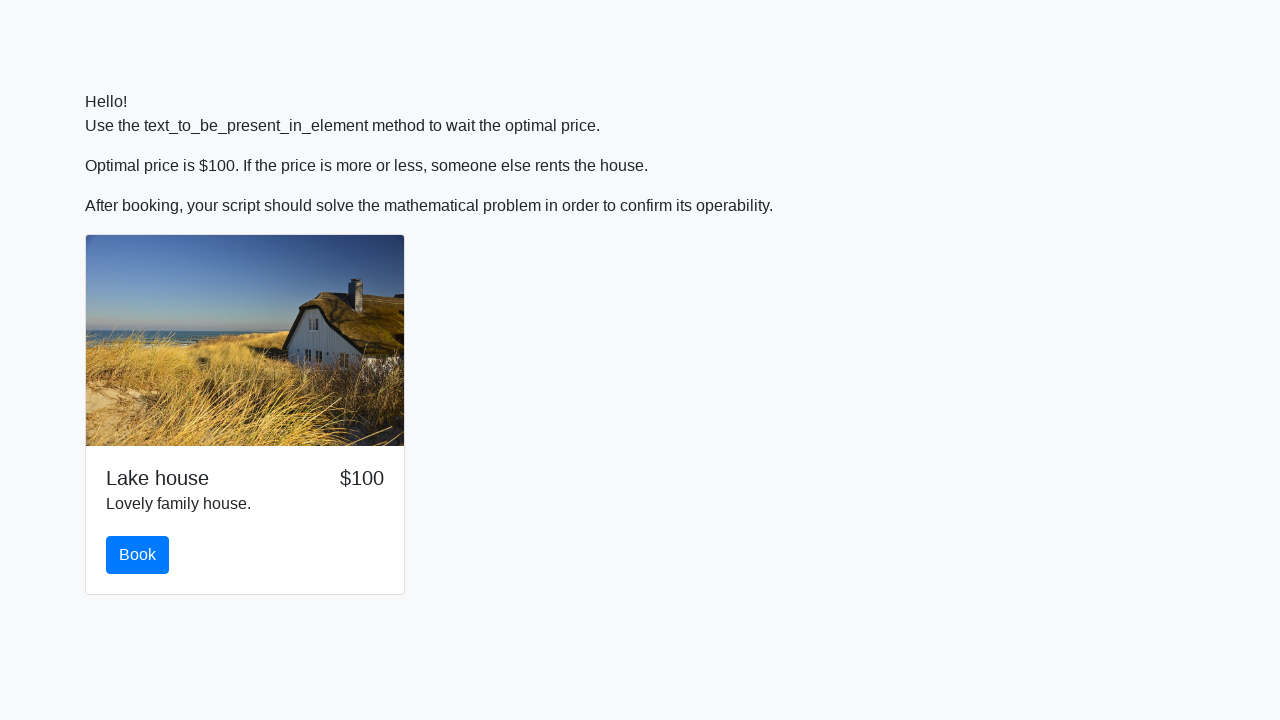